Tests the customer care contact form submission with all fields left empty, verifying that appropriate error messages are displayed for required fields.

Starting URL: https://parabank.parasoft.com/parabank/contact.htm

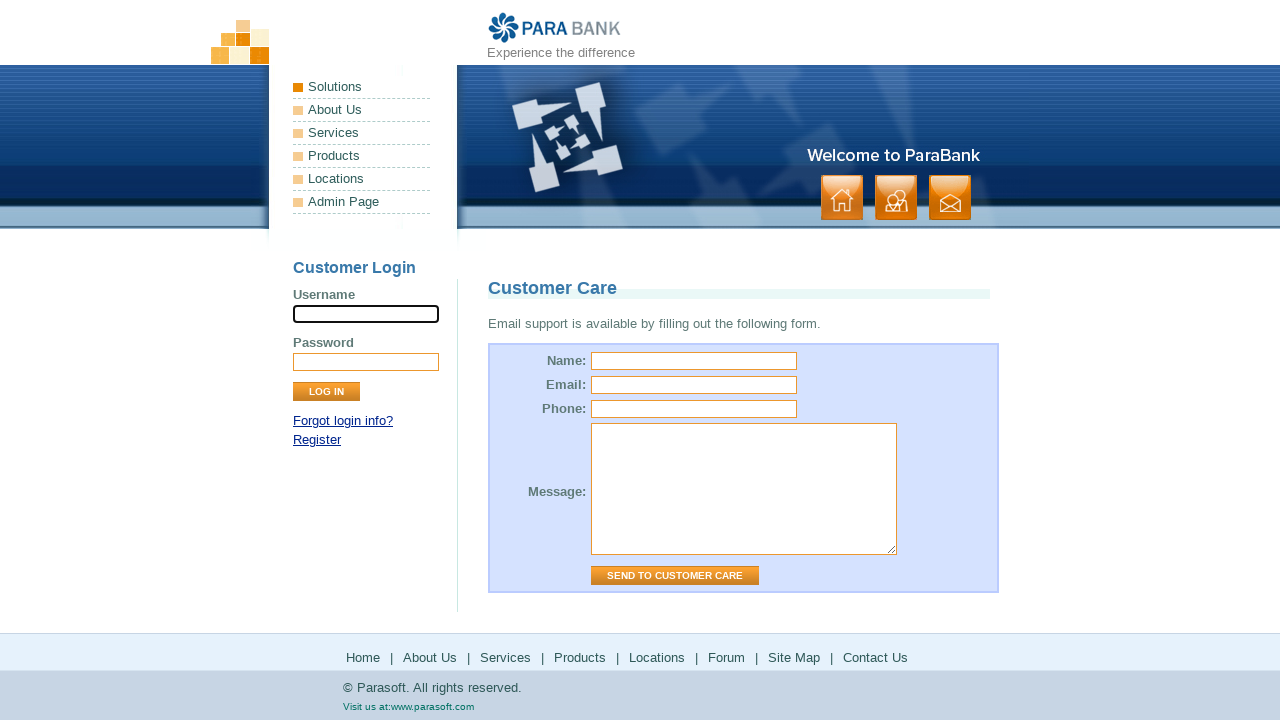

Navigated to customer care contact form
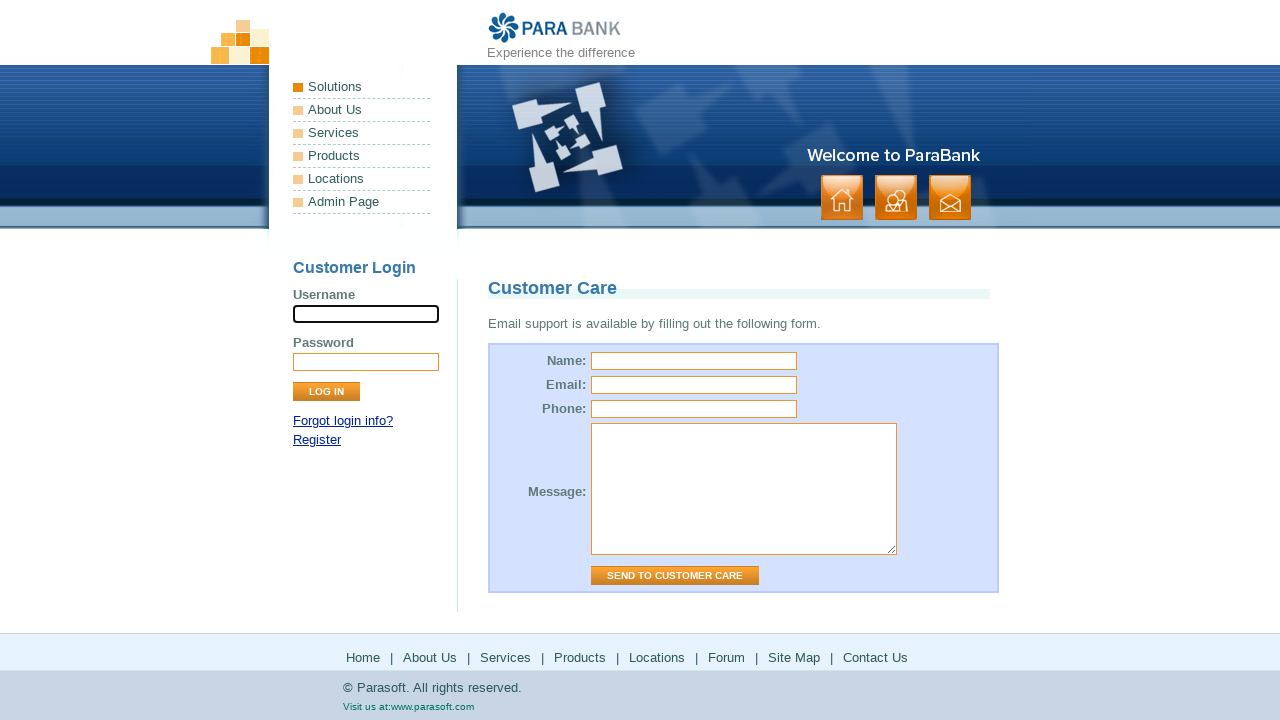

Clicked Send to Customer Care button with all fields empty at (675, 576) on input[value="Send to Customer Care"]
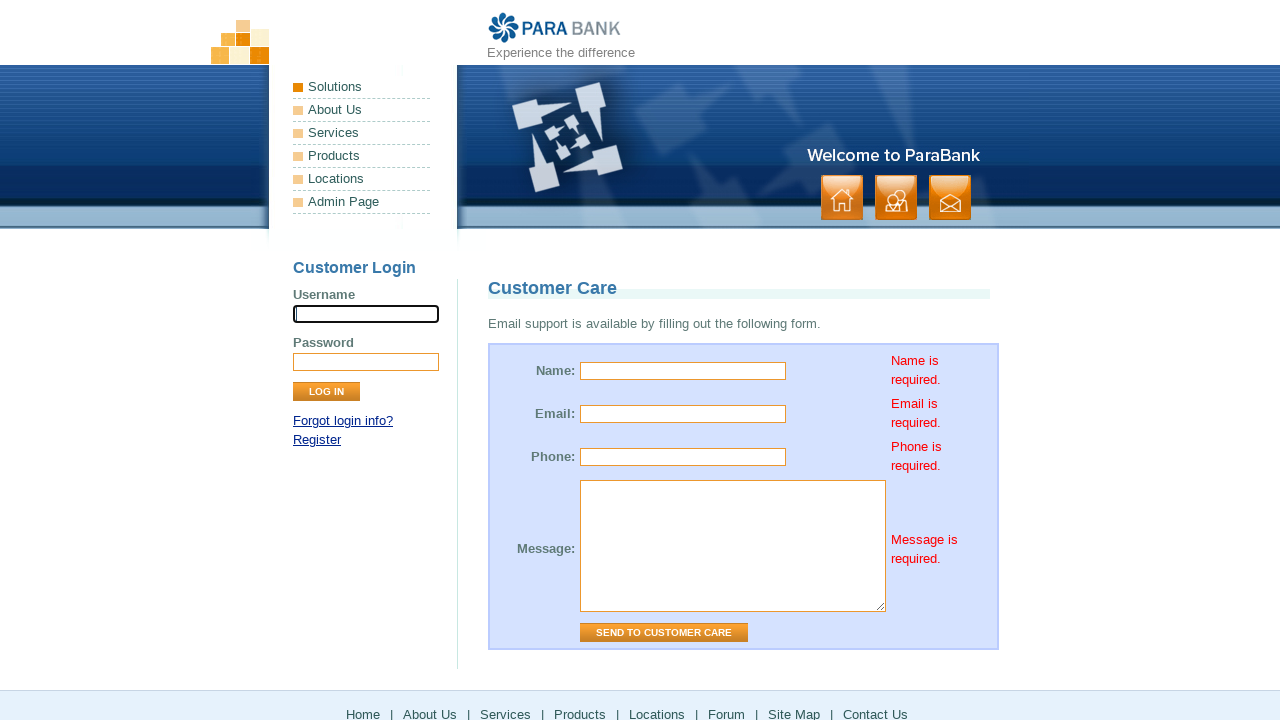

Error message for name field appeared
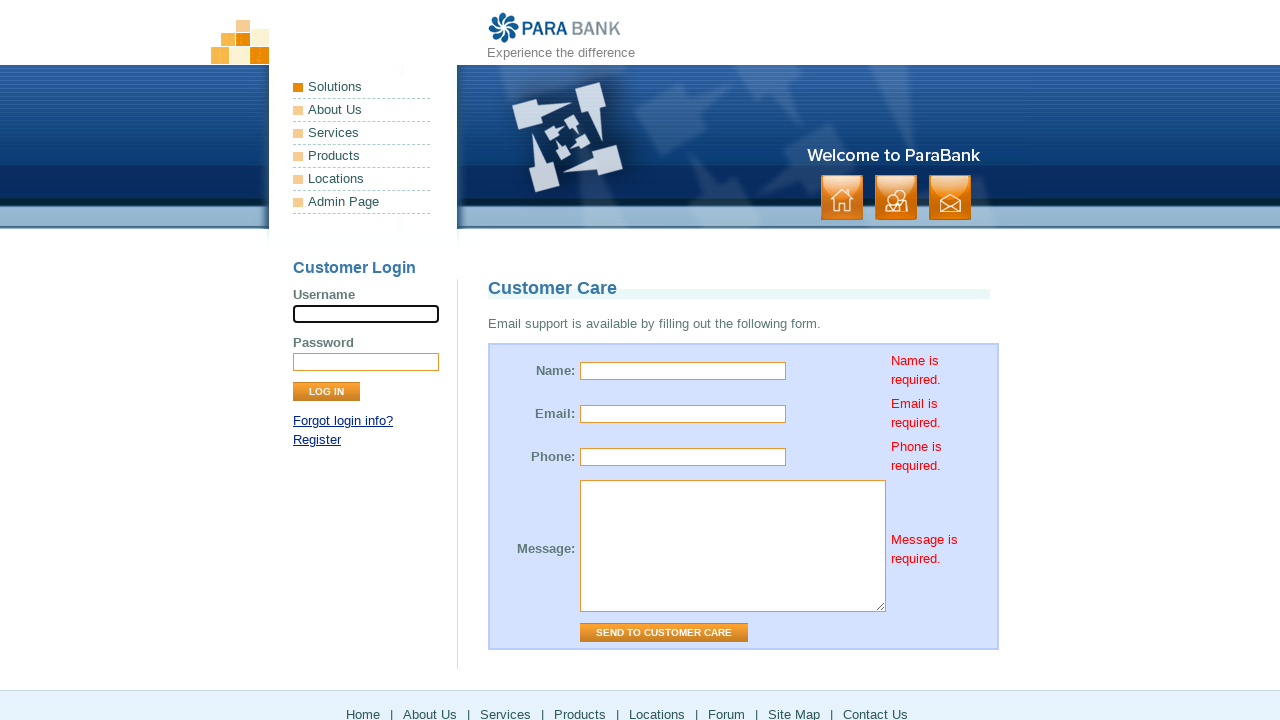

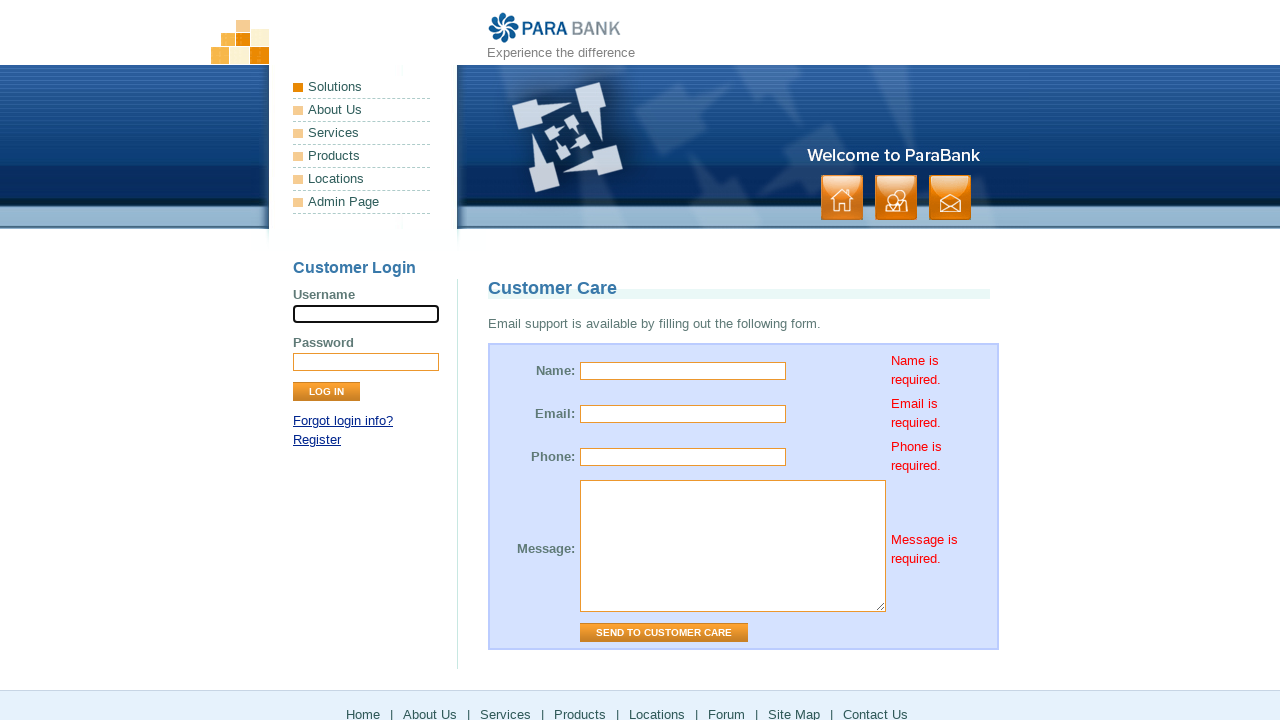